Tests clicking on the "Get Started" link on the Playwright homepage

Starting URL: https://playwright.dev/

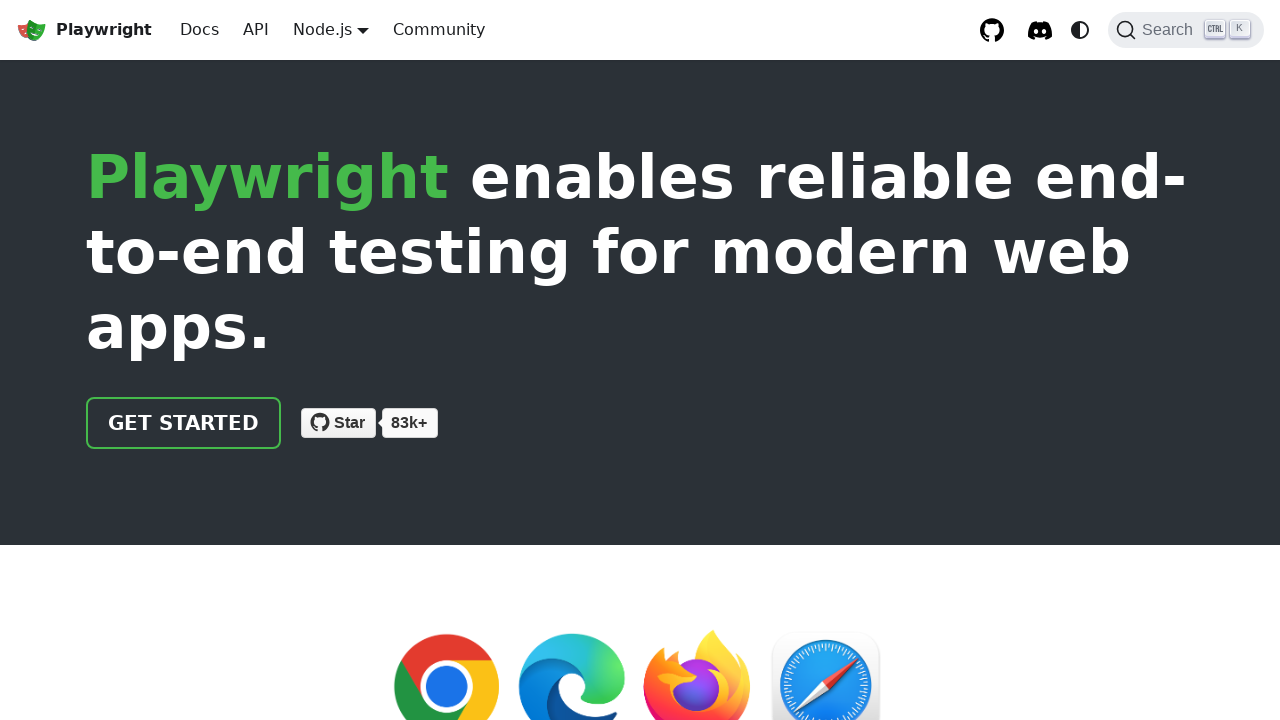

Navigated to Playwright homepage
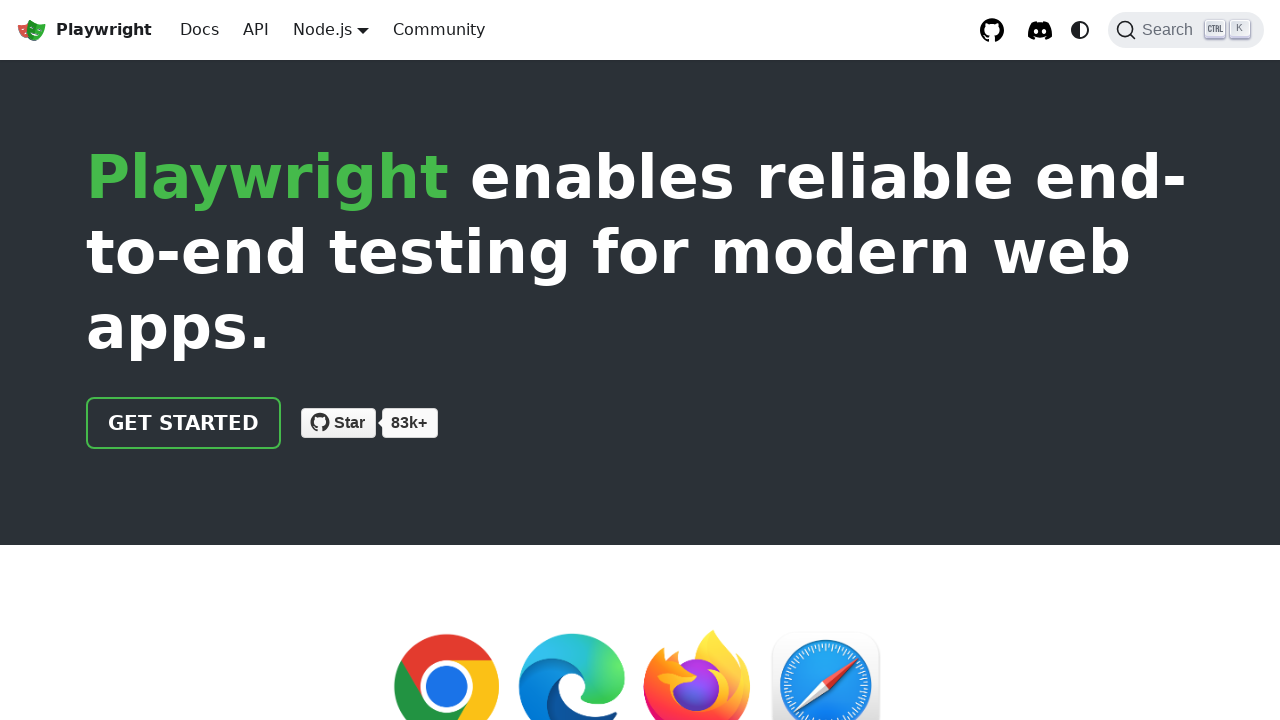

Clicked on the 'Get Started' link at (184, 423) on xpath=//a[@class='getStarted_Sjon']
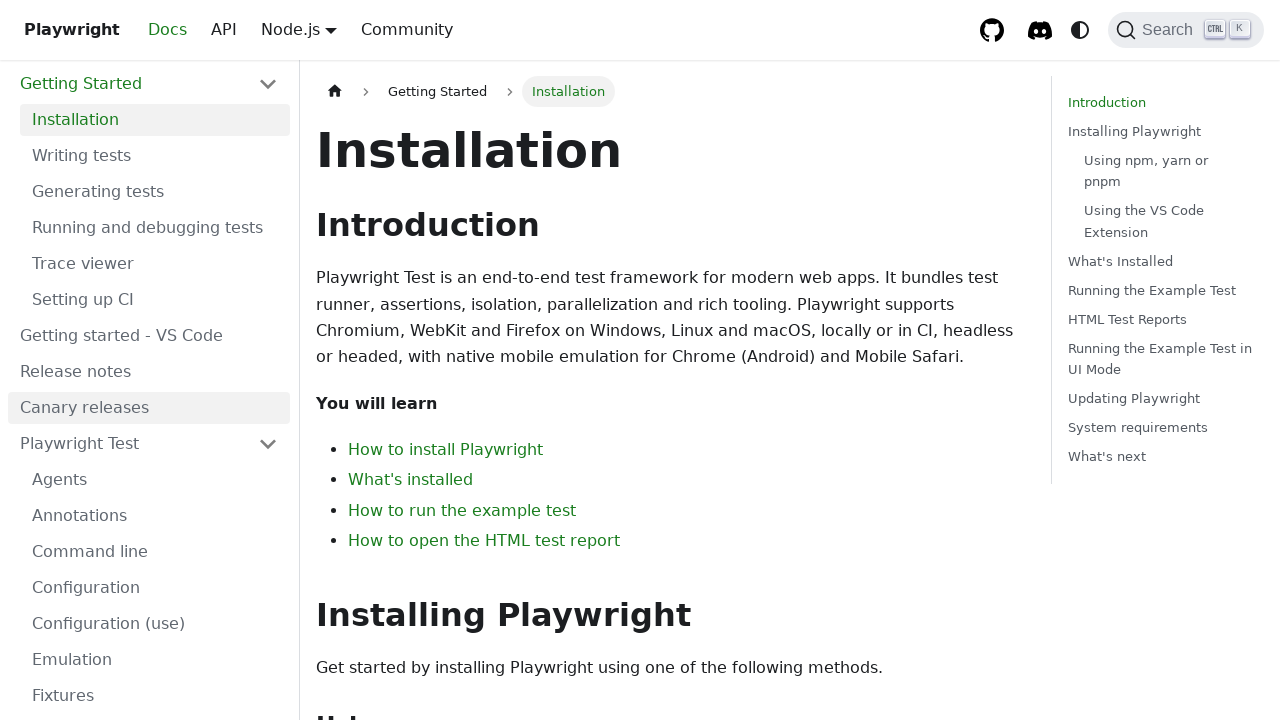

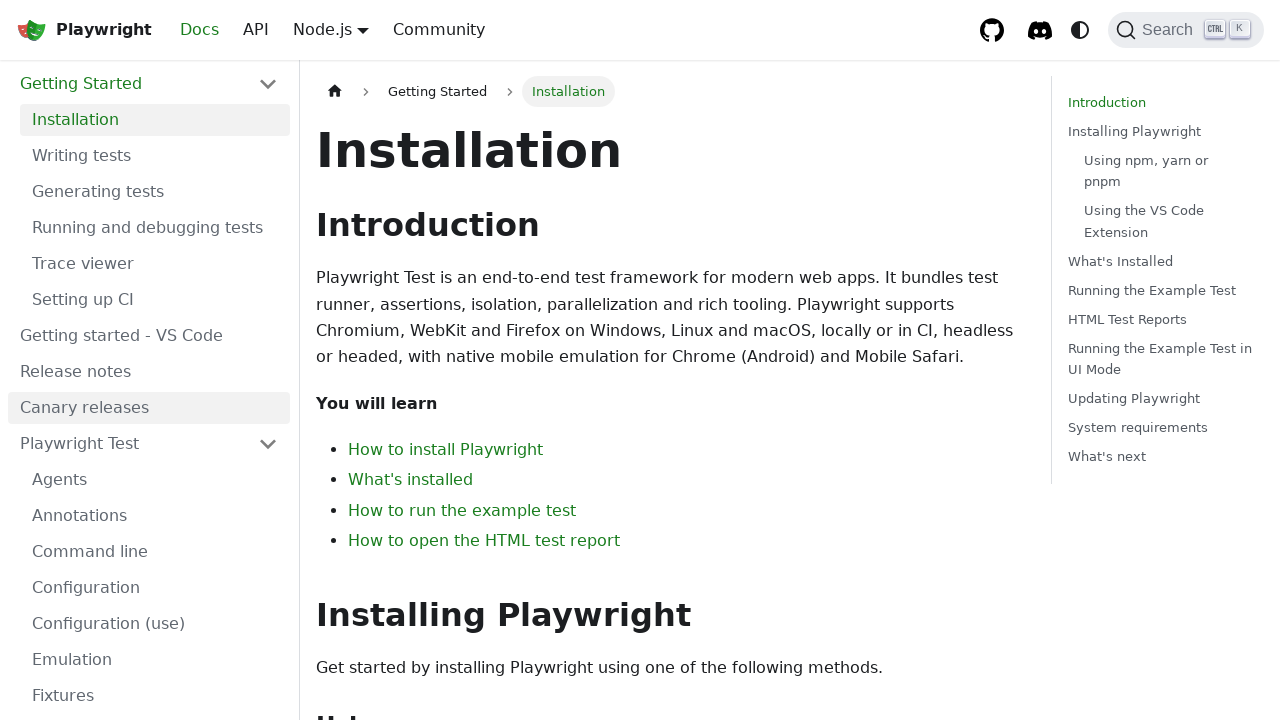